Tests a sample form by filling in a first name field and clicking the submit button

Starting URL: https://artoftesting.com/samplesiteforselenium

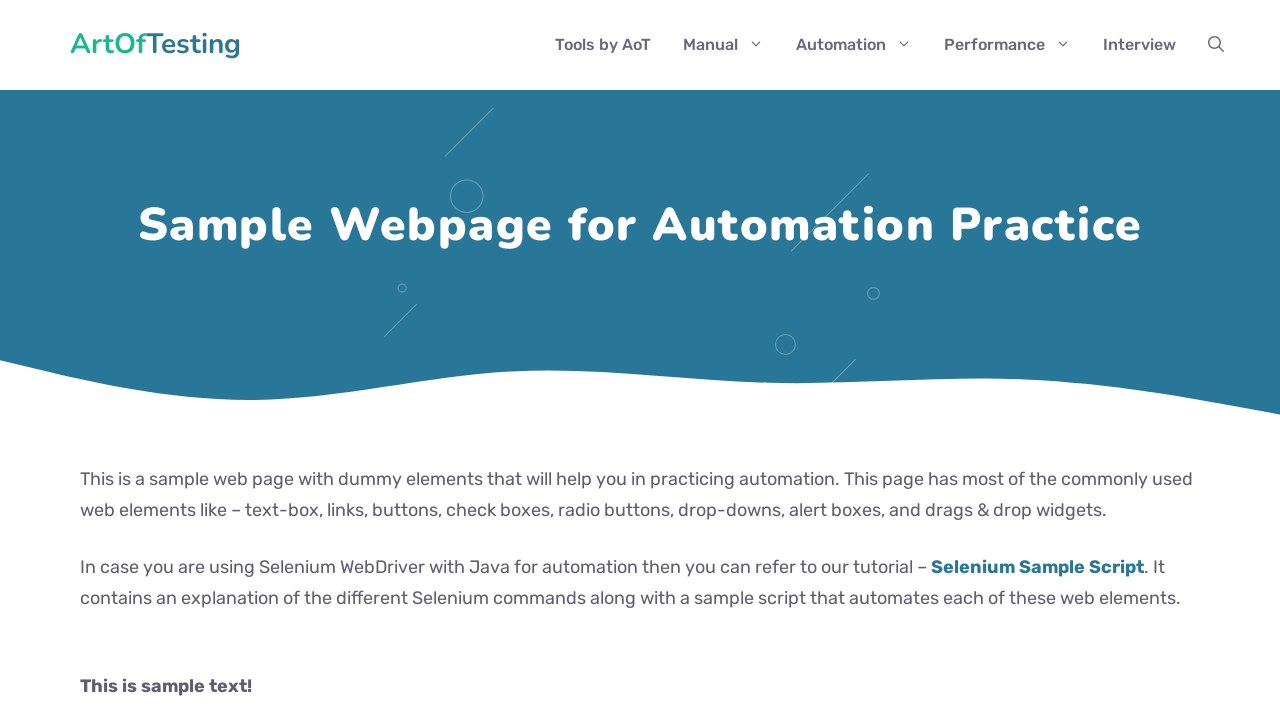

Filled first name field with 'Jane' on input[name='firstName']
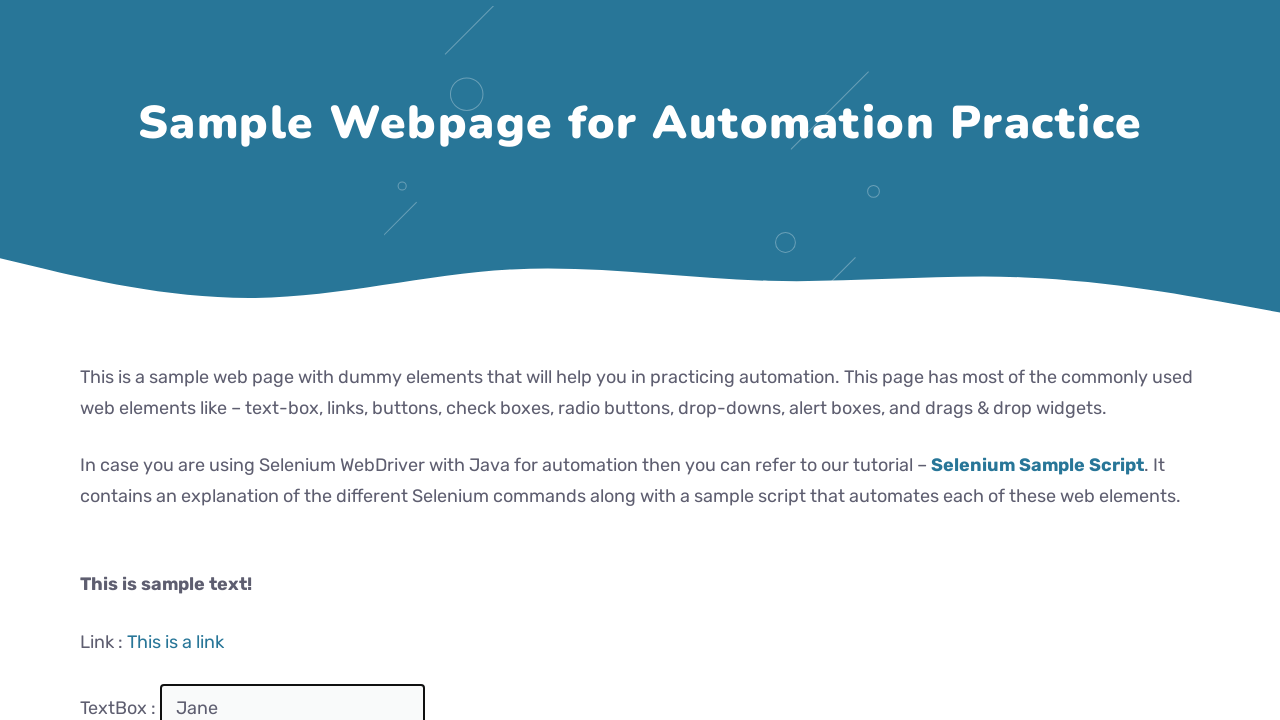

Clicked the submit button at (202, 360) on #idOfButton
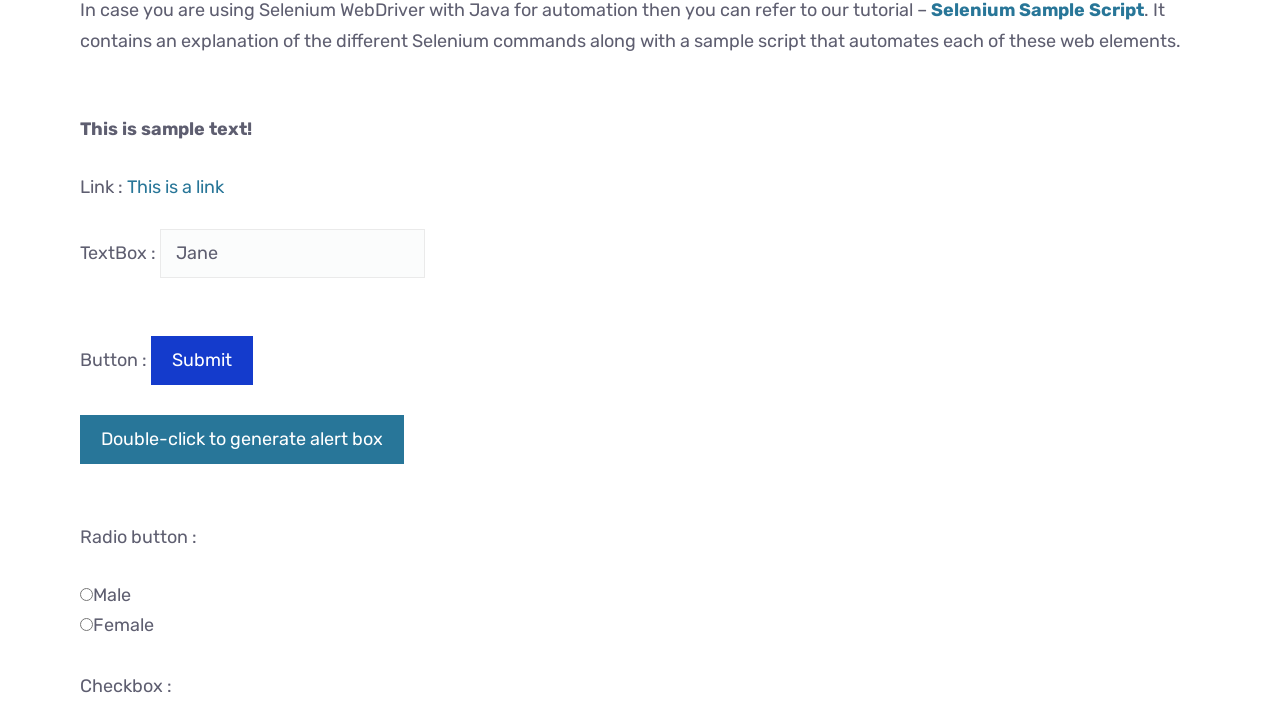

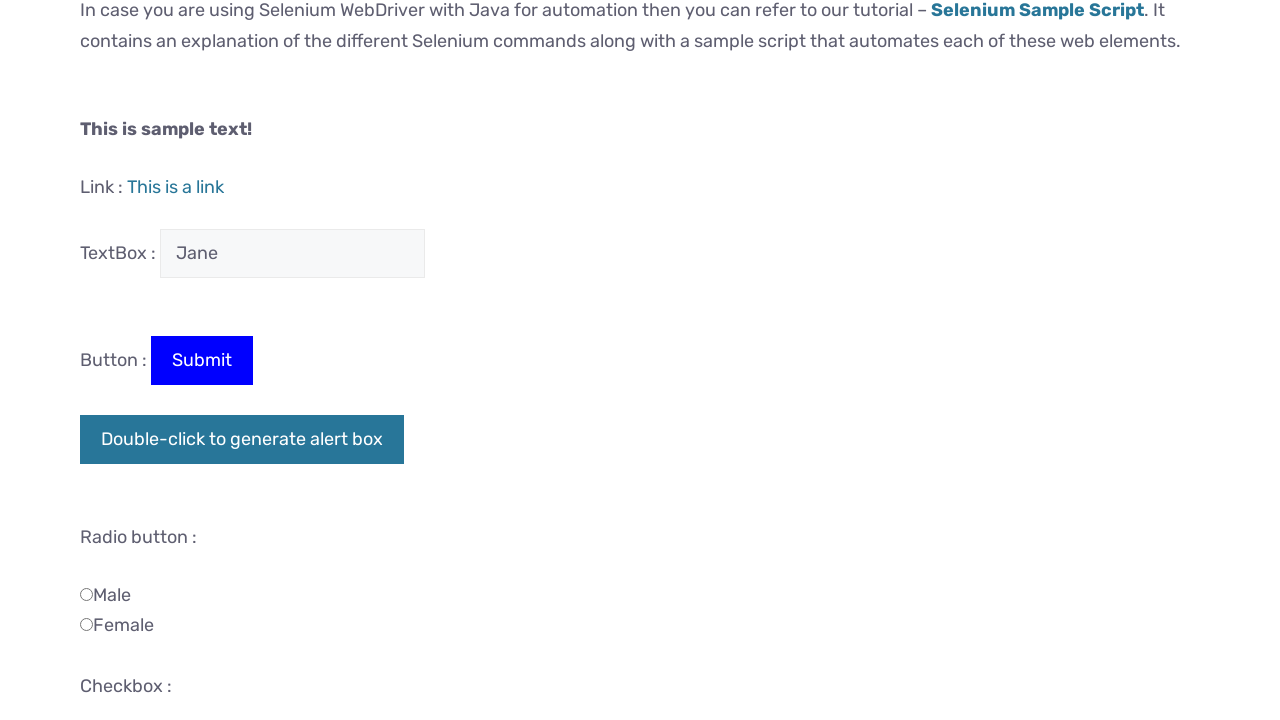